Tests a sample todo app by selecting existing items, entering a new todo item text, and adding it to the list

Starting URL: https://lambdatest.github.io/sample-todo-app/

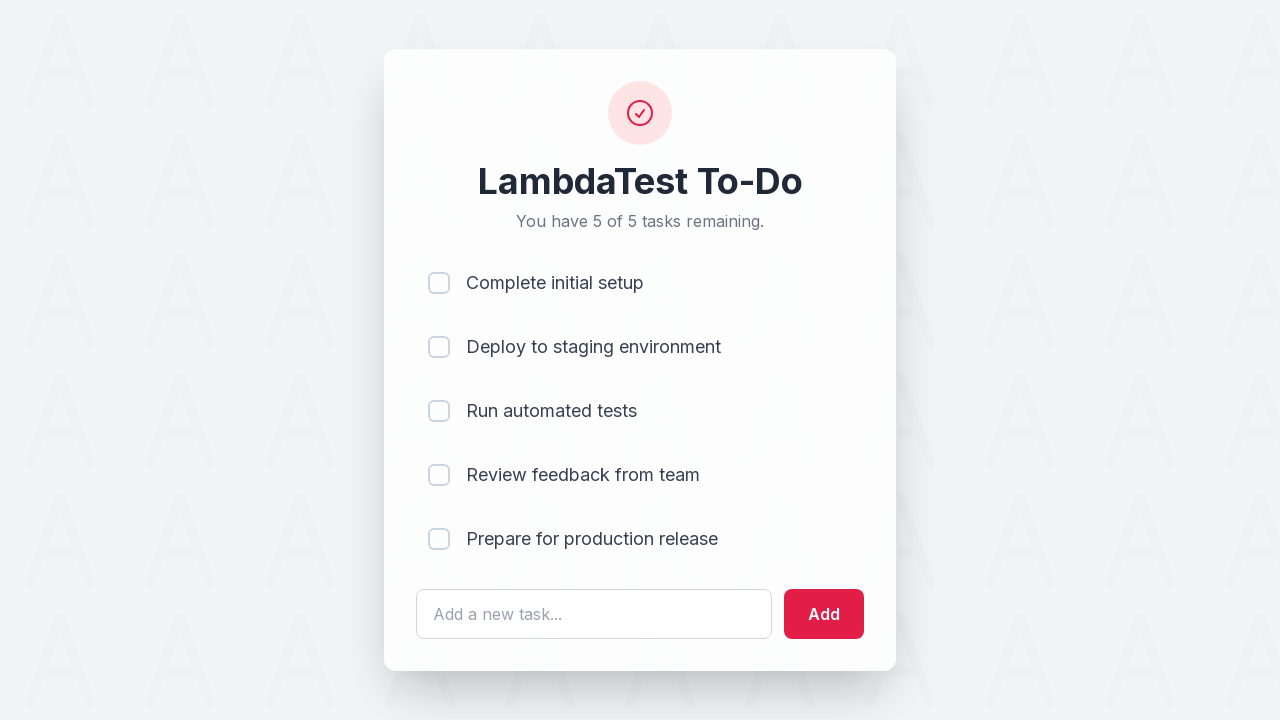

Clicked on the second item checkbox at (439, 347) on input[name='li2']
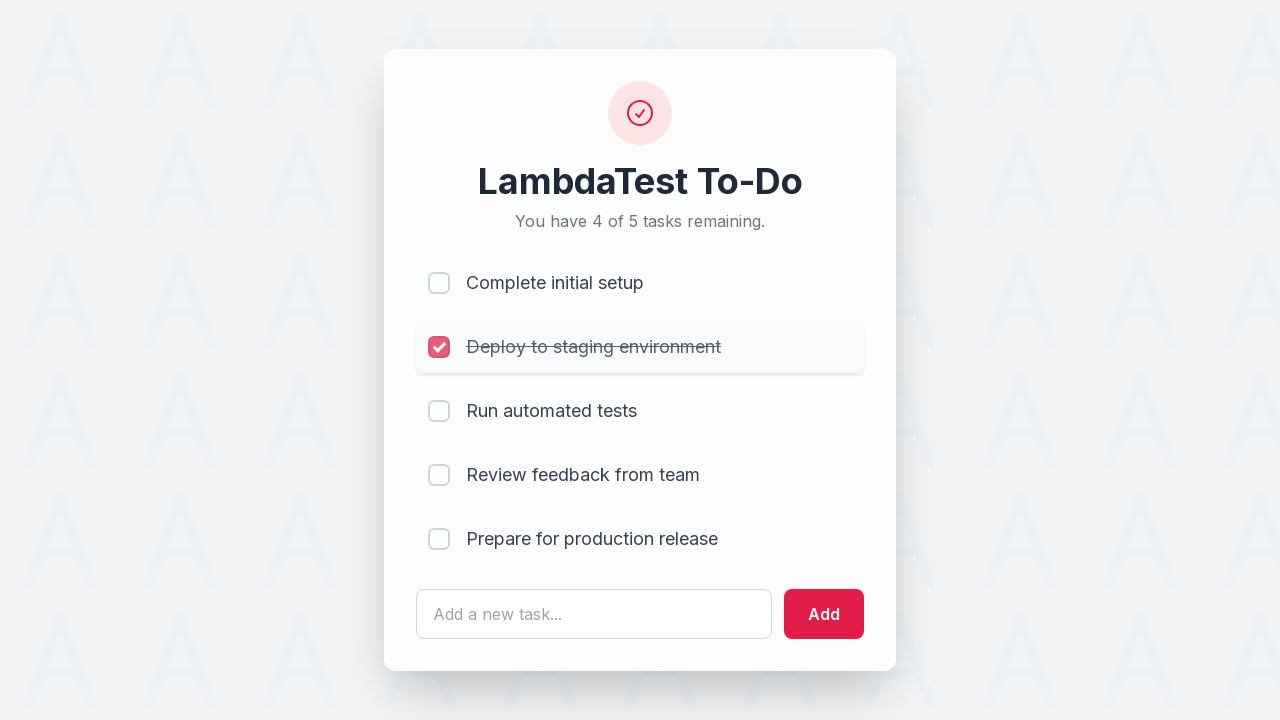

Clicked on the fourth item checkbox at (439, 475) on input[name='li4']
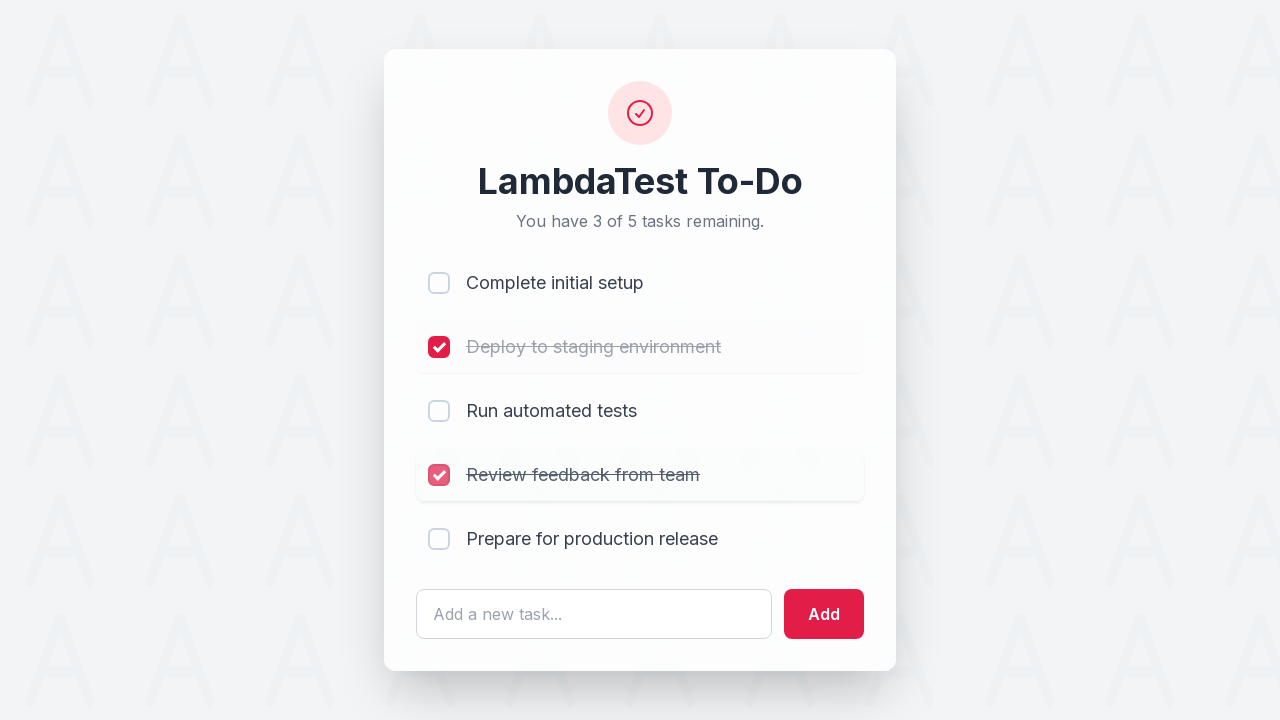

Clicked on the text input field at (594, 614) on #sampletodotext
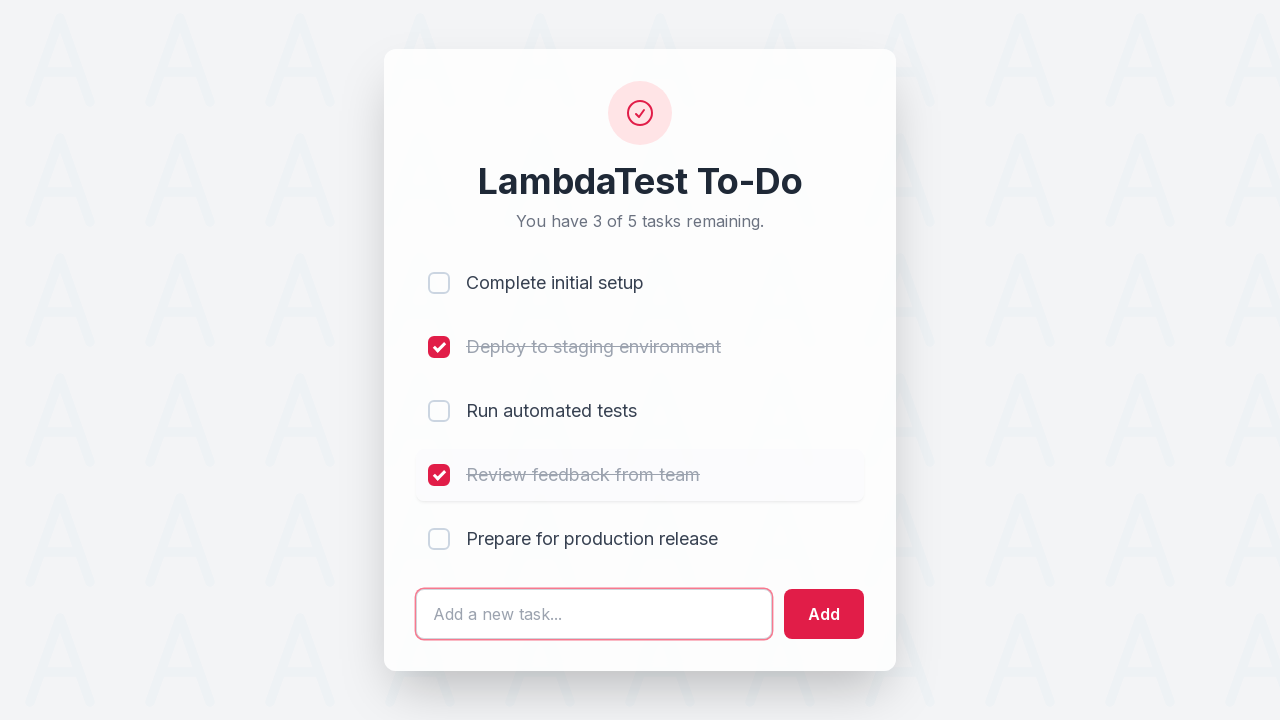

Entered 'Michael Johnson' in the todo text field on #sampletodotext
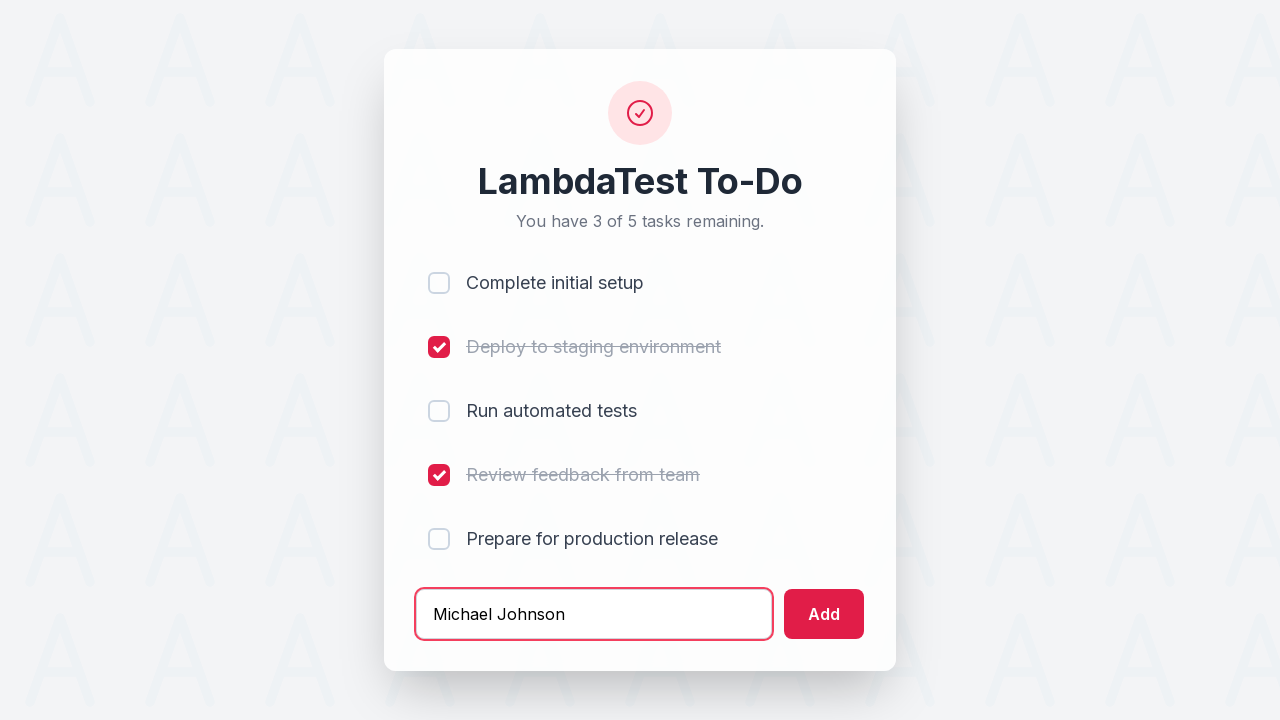

Clicked the add button to add the new todo item at (824, 614) on #addbutton
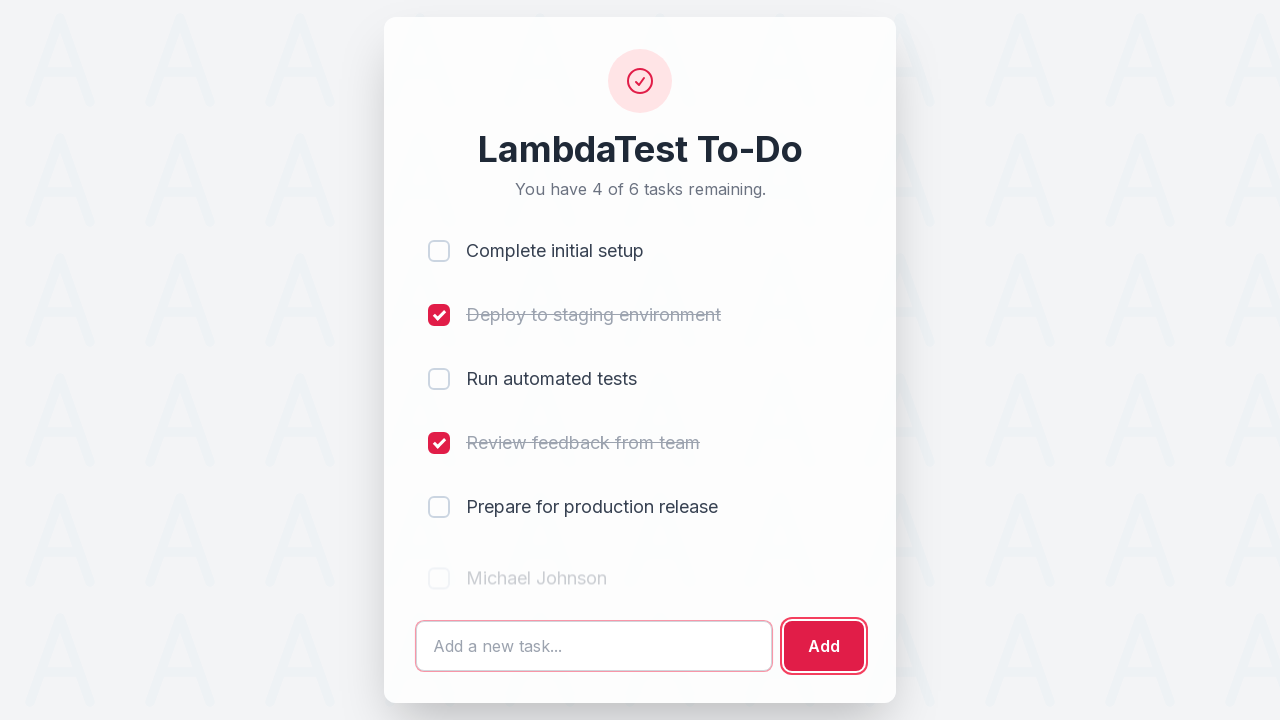

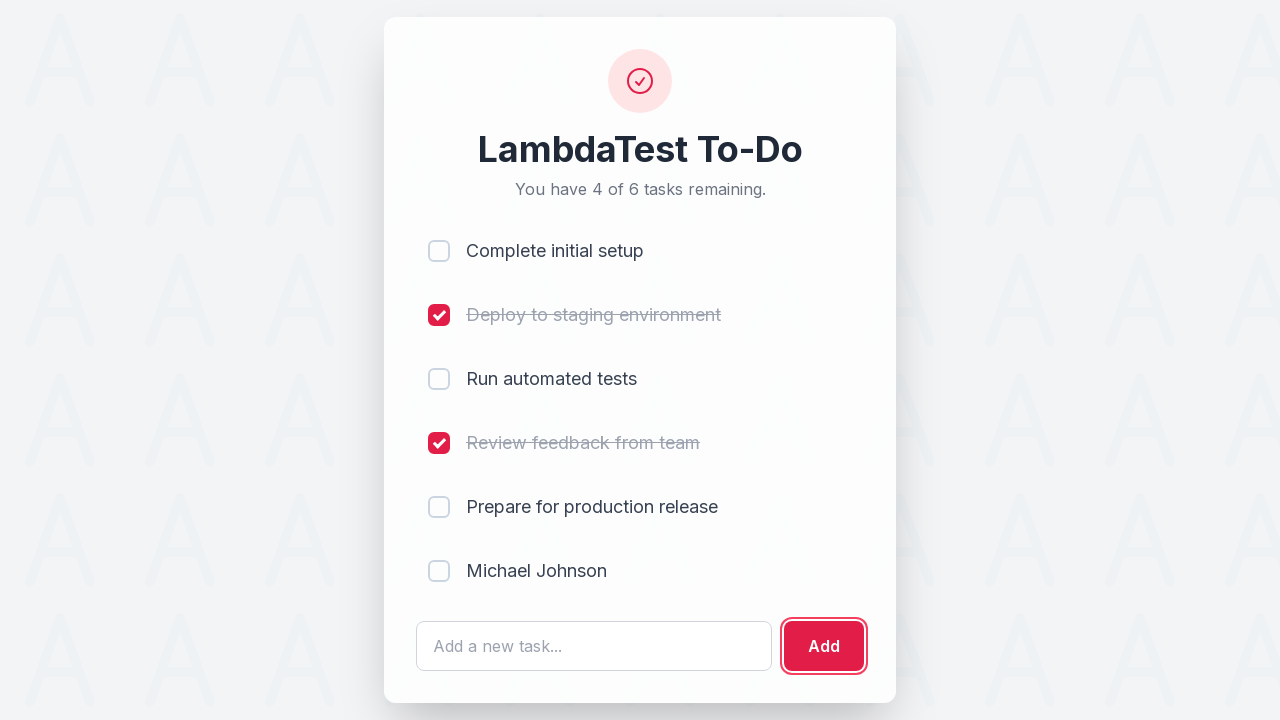